Tests the parking ticket lookup functionality on a Serbian parking service website by entering a license plate number and submitting the search form to check for any recorded parking fines.

Starting URL: https://www.parking-servis.co.rs/lat/edpk

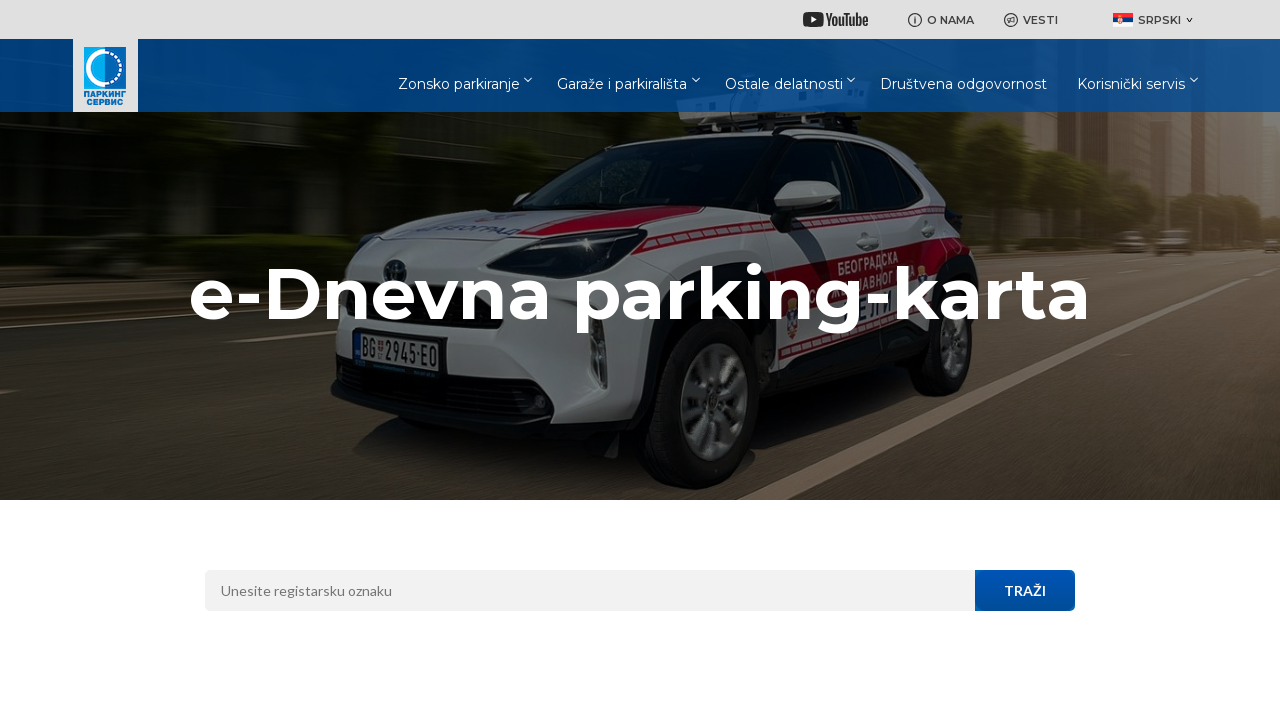

Entered license plate number 'BG123AB' into the search field on input[name='fine']
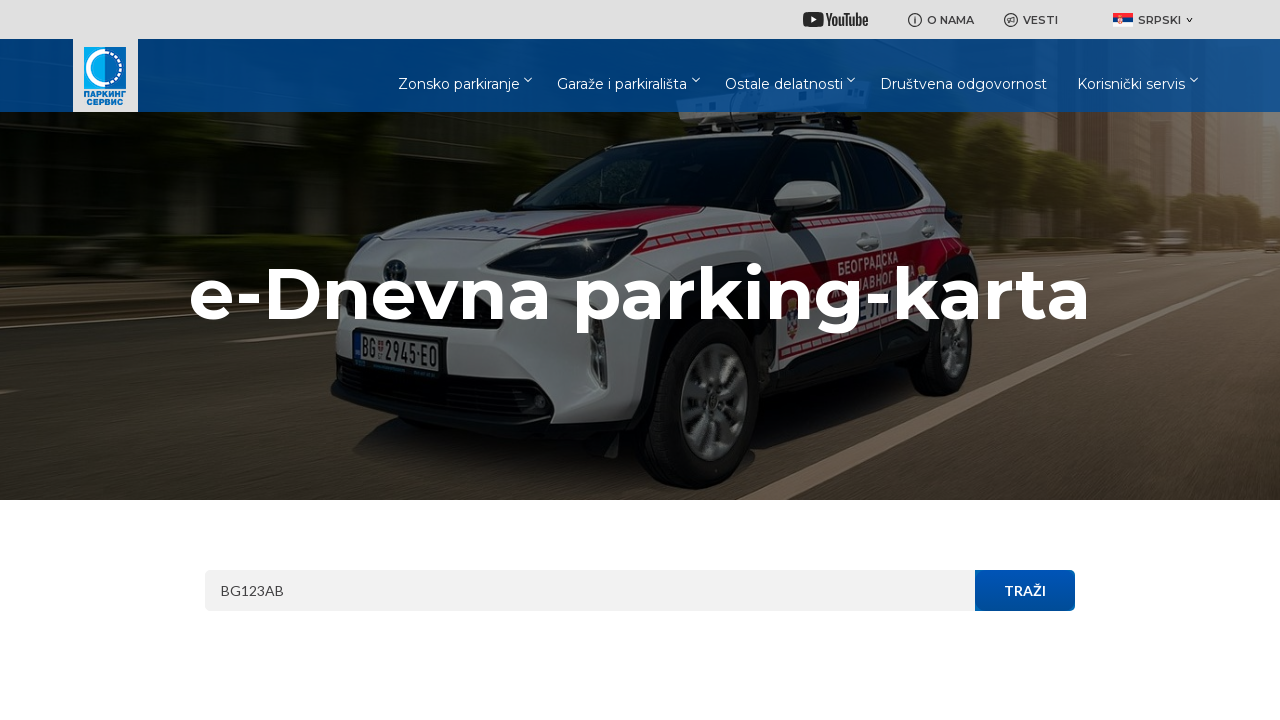

Clicked the submit button to search for parking tickets at (1025, 590) on button[type='submit']
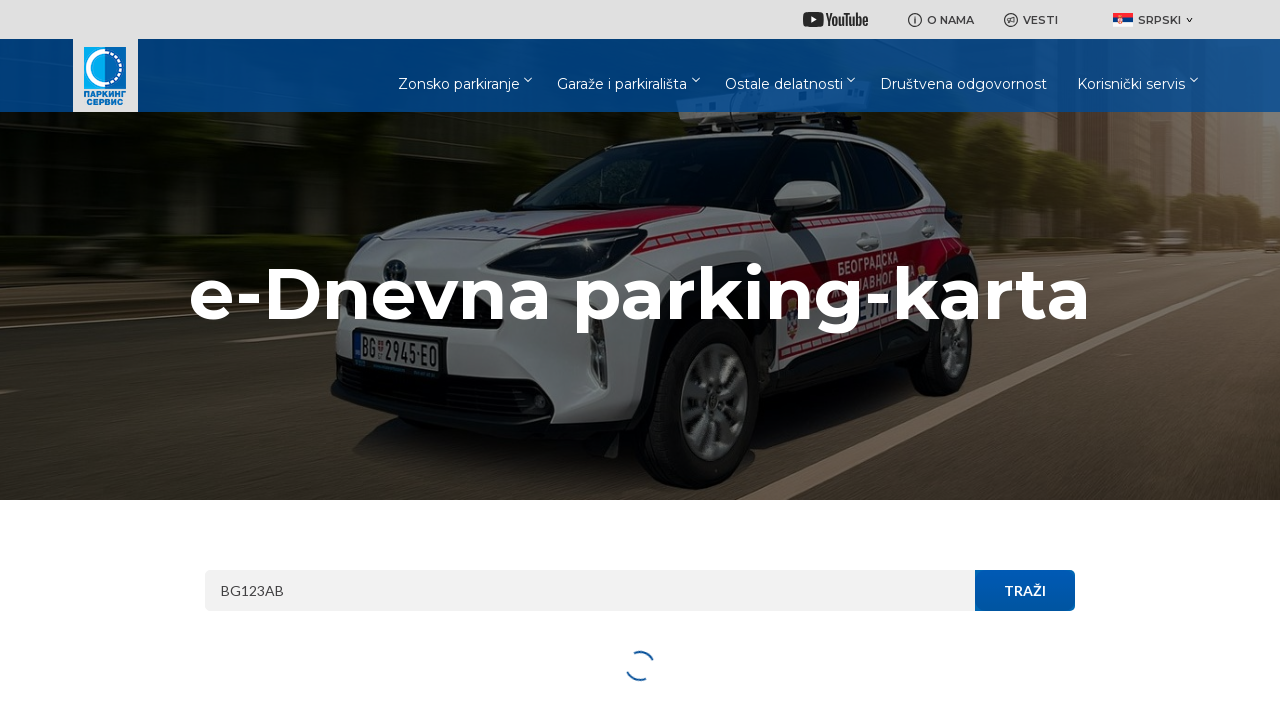

Parking ticket search results loaded
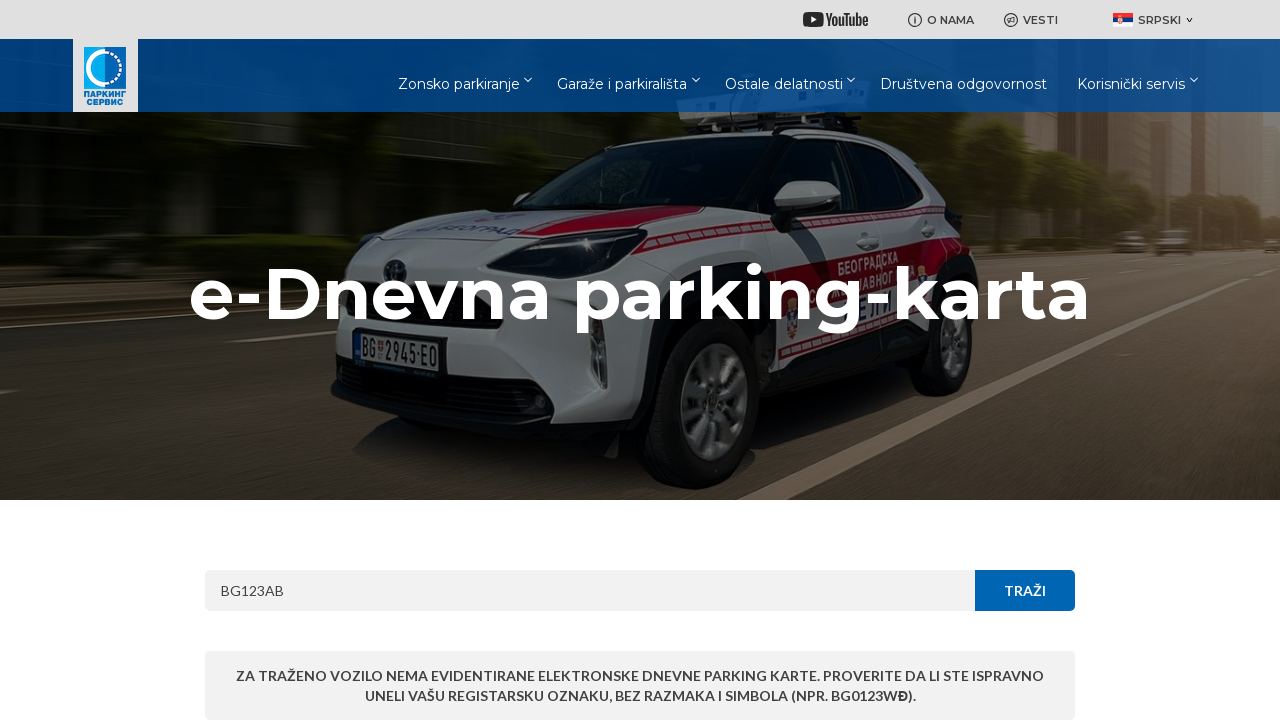

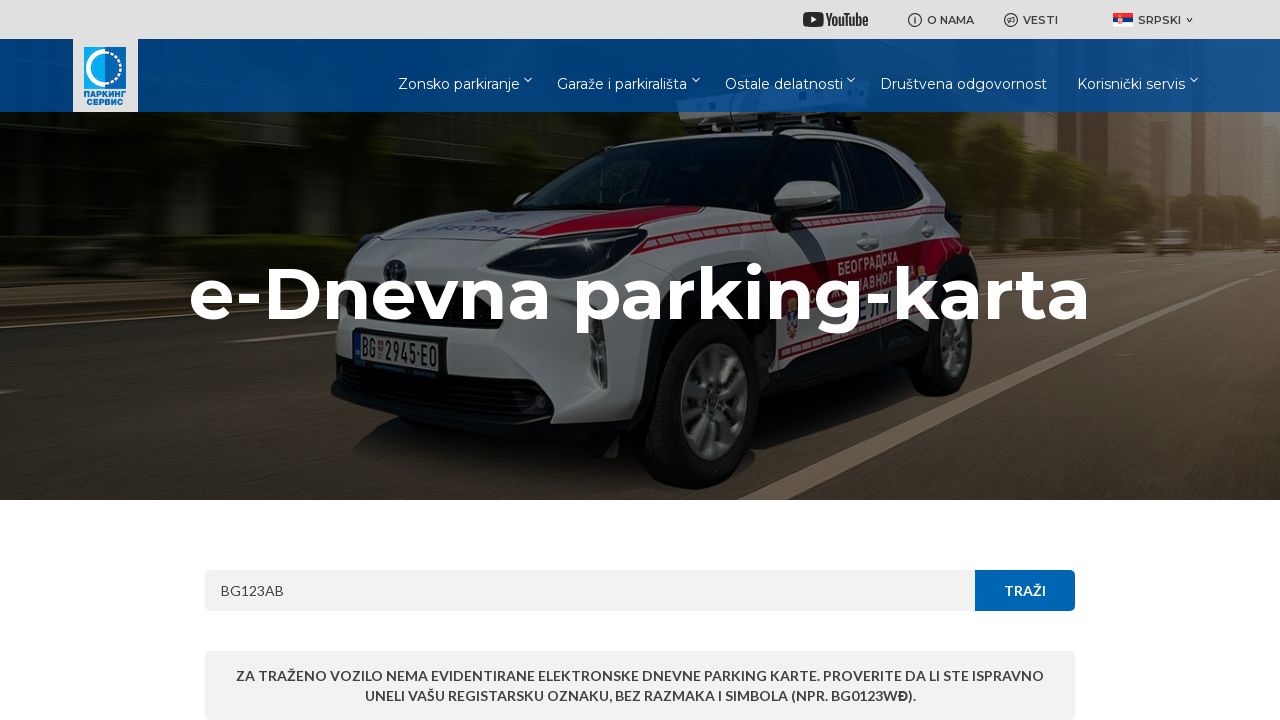